Tests registration form validation with phone number more than 11 characters

Starting URL: https://alada.vn/tai-khoan/dang-ky.html

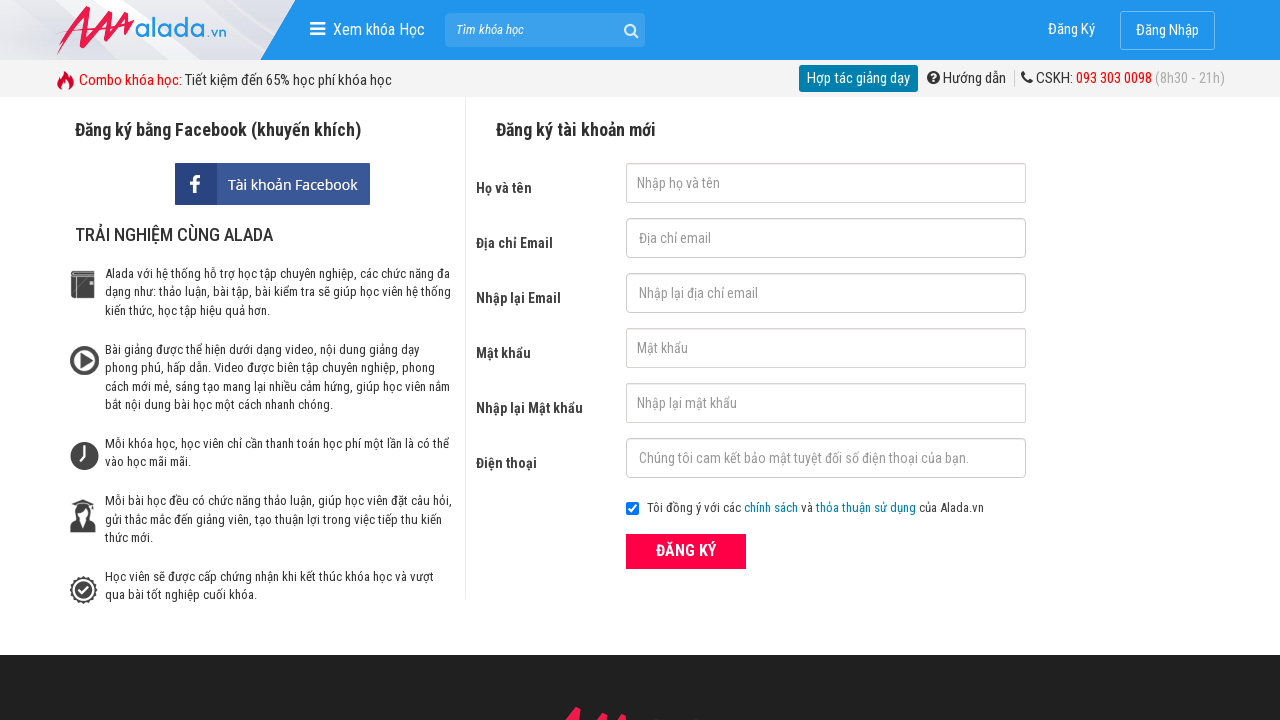

Filled first name field with 'John' on #txtFirstname
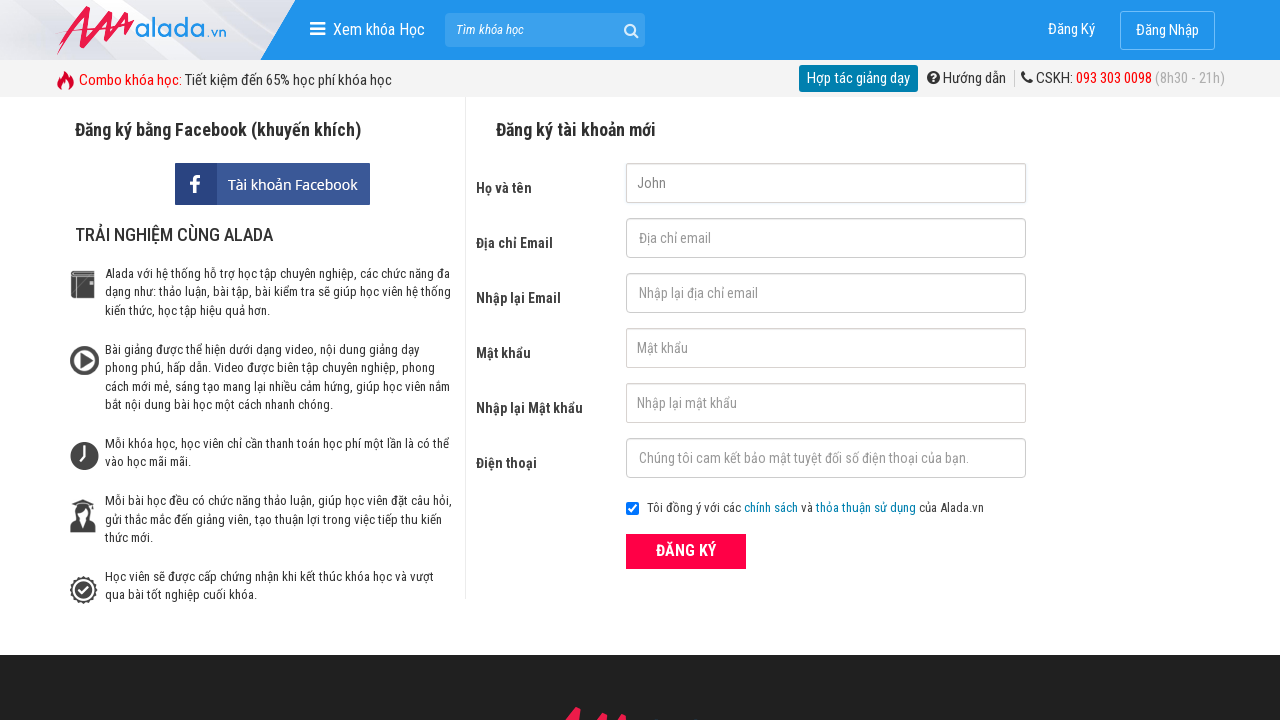

Filled email field with 'a123@gmail.com' on #txtEmail
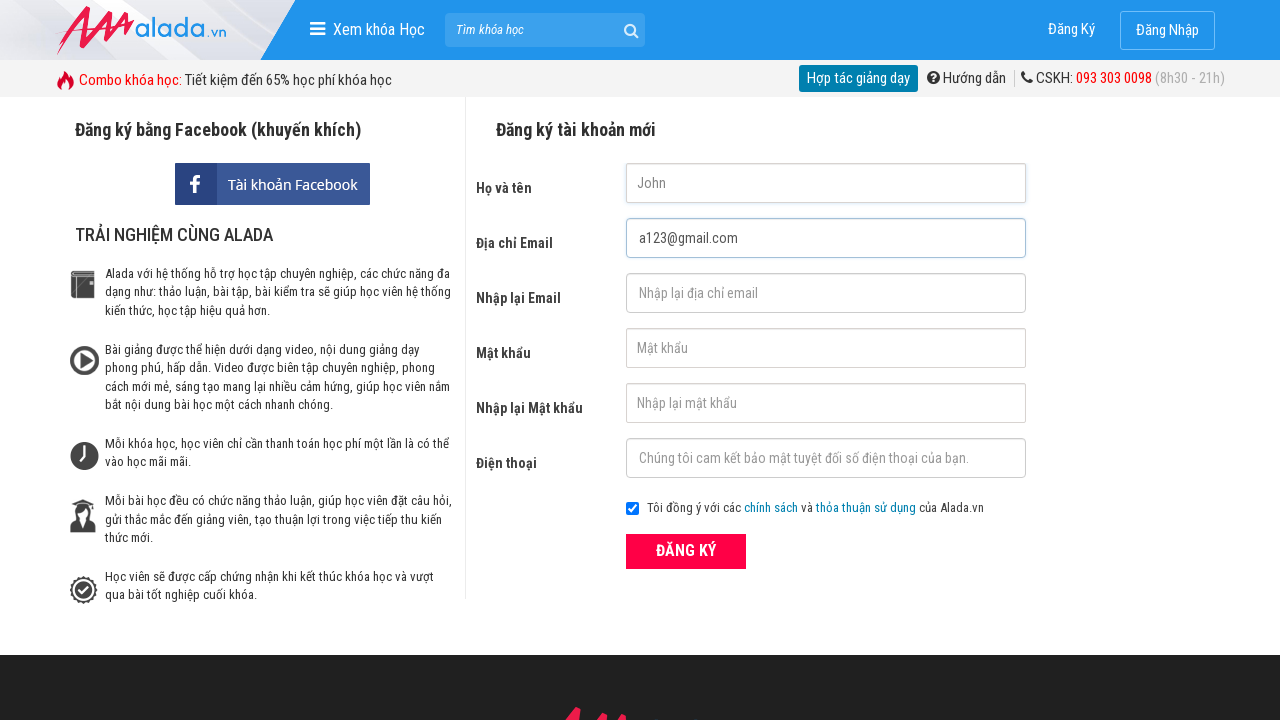

Filled confirm email field with 'a123@gmail.com' on #txtCEmail
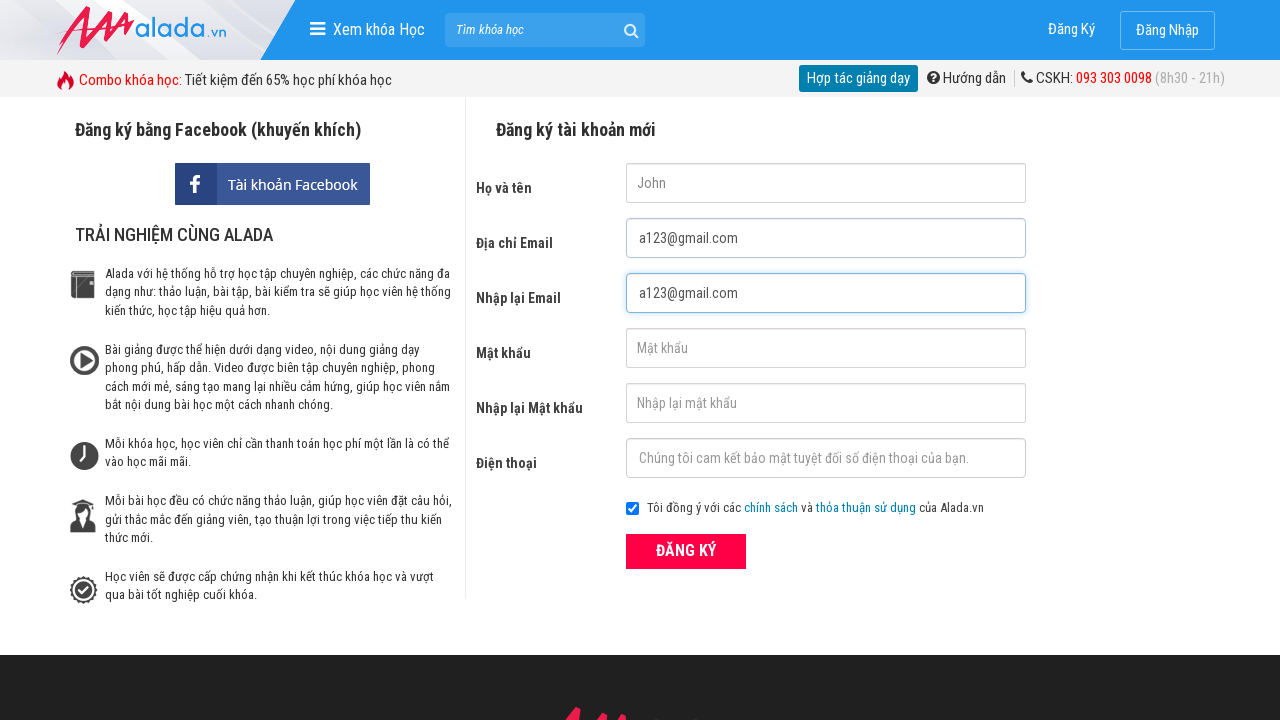

Filled password field with 'aA1234' on #txtPassword
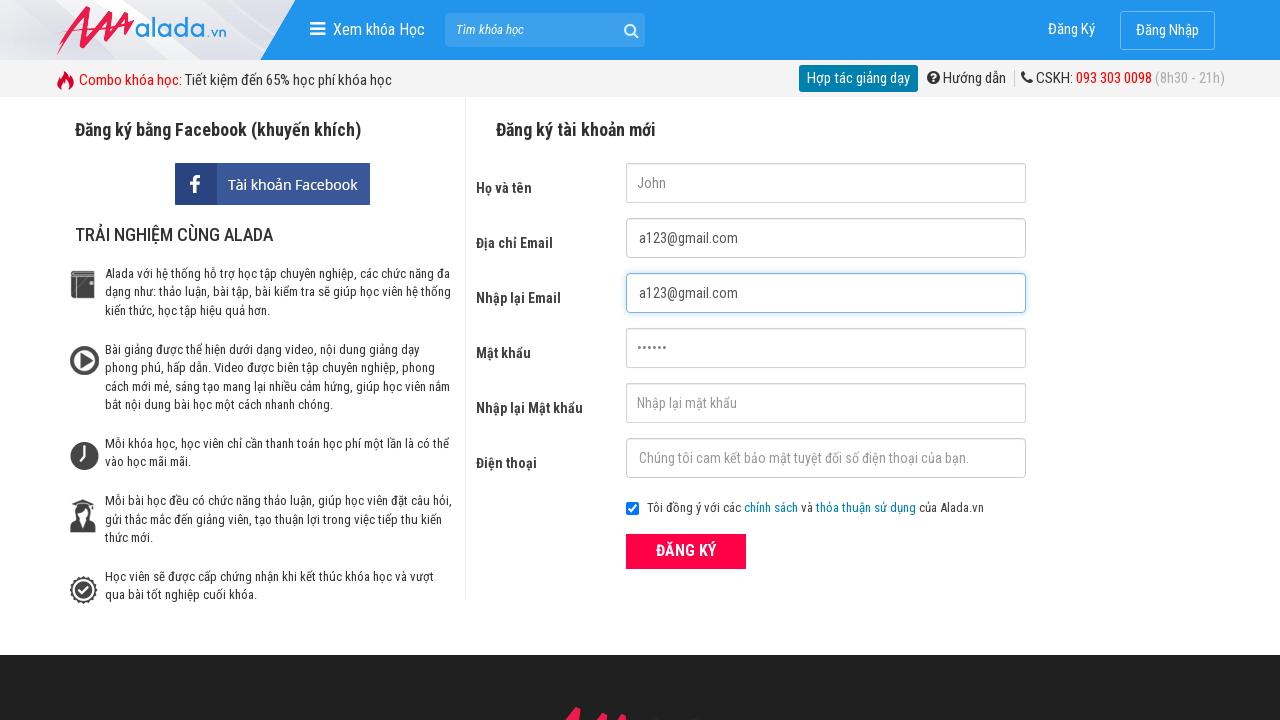

Filled confirm password field with 'aA1234' on #txtCPassword
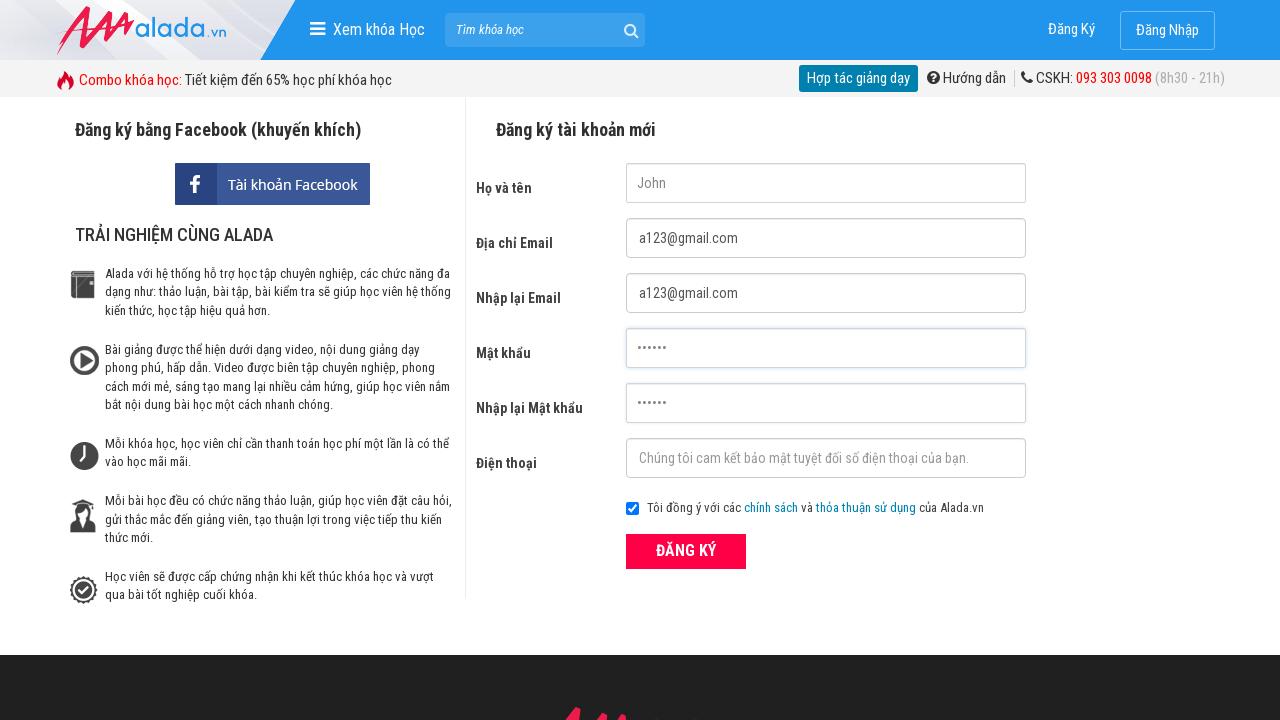

Filled phone field with '086603303453' (12 characters, exceeding 11 character limit) on #txtPhone
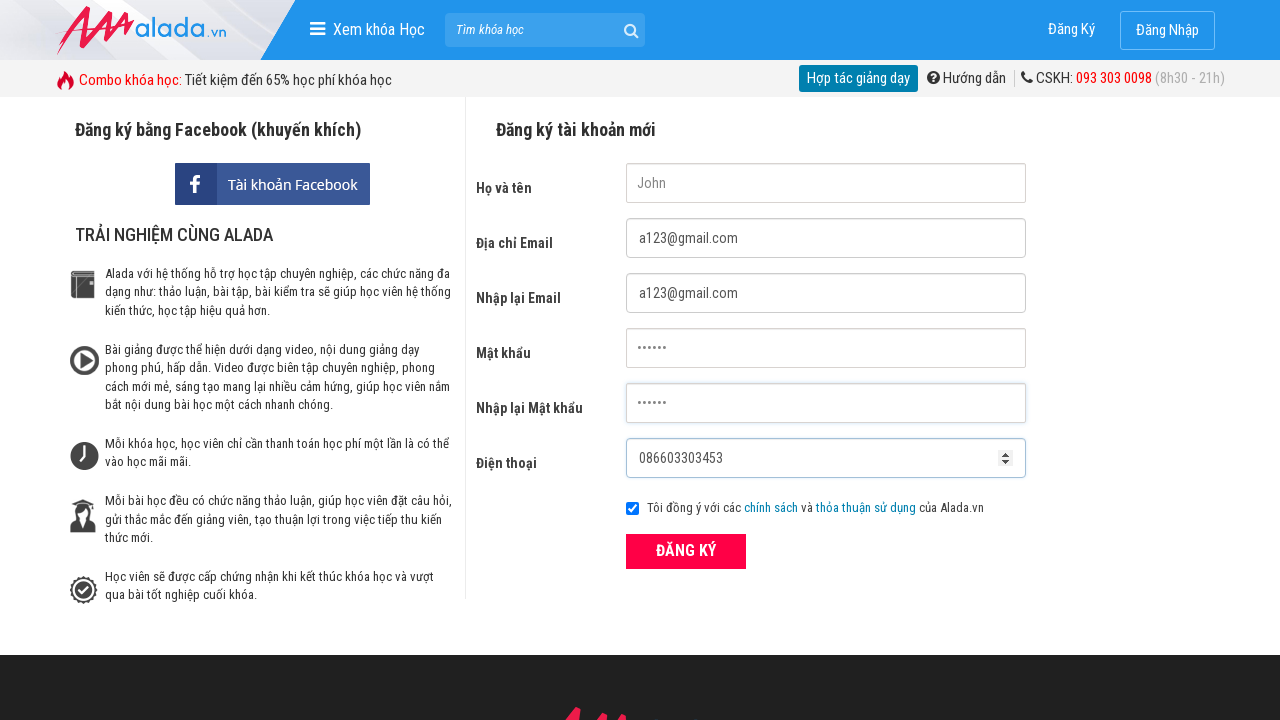

Clicked submit button to register at (686, 551) on button[type='submit']
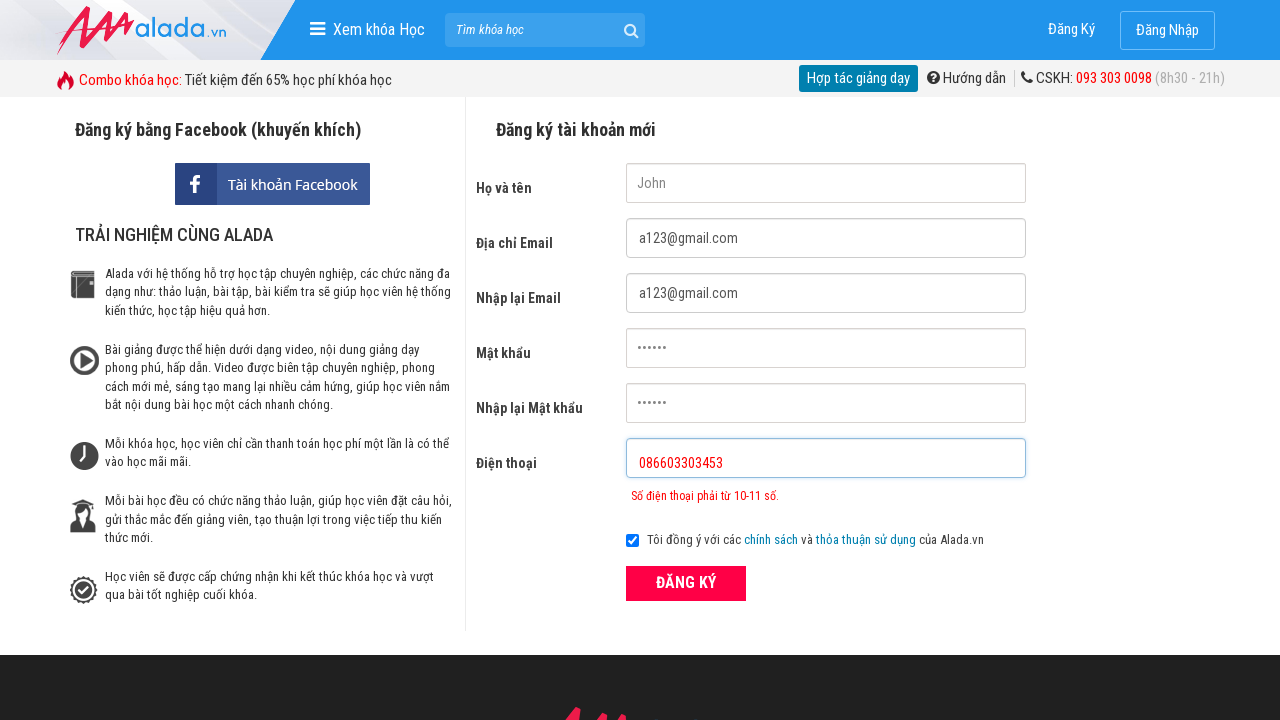

Phone error validation message appeared
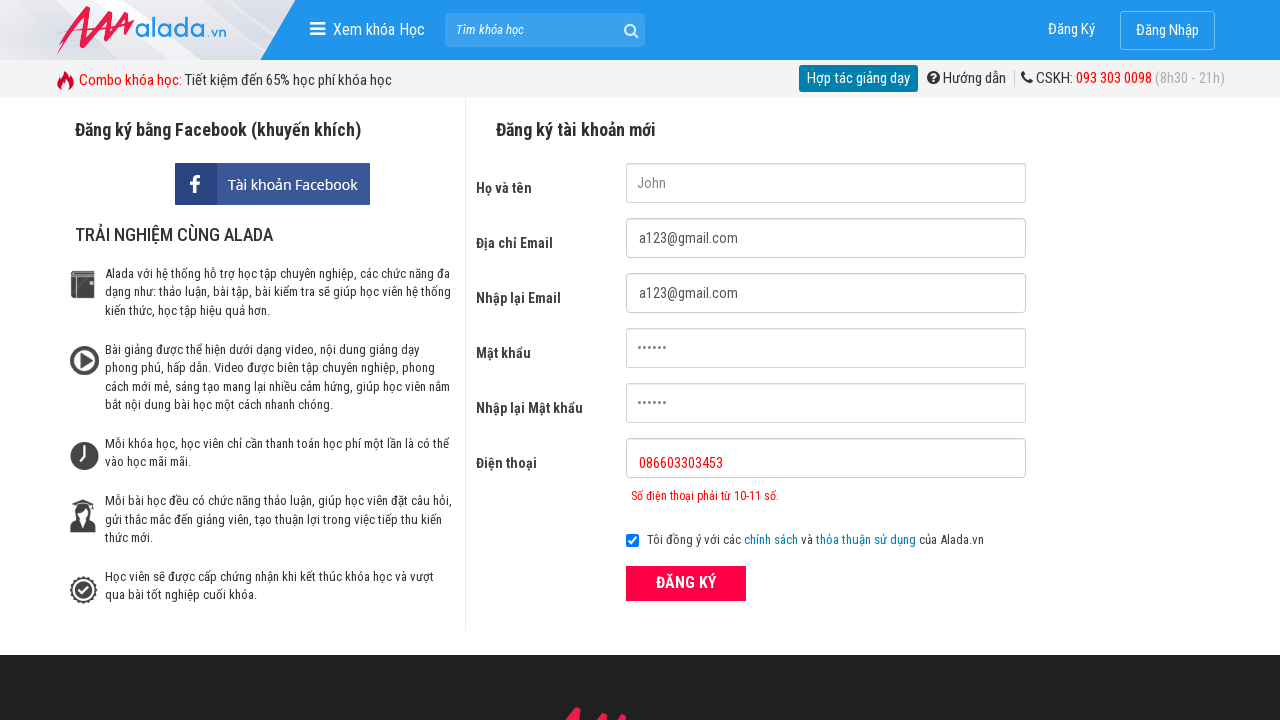

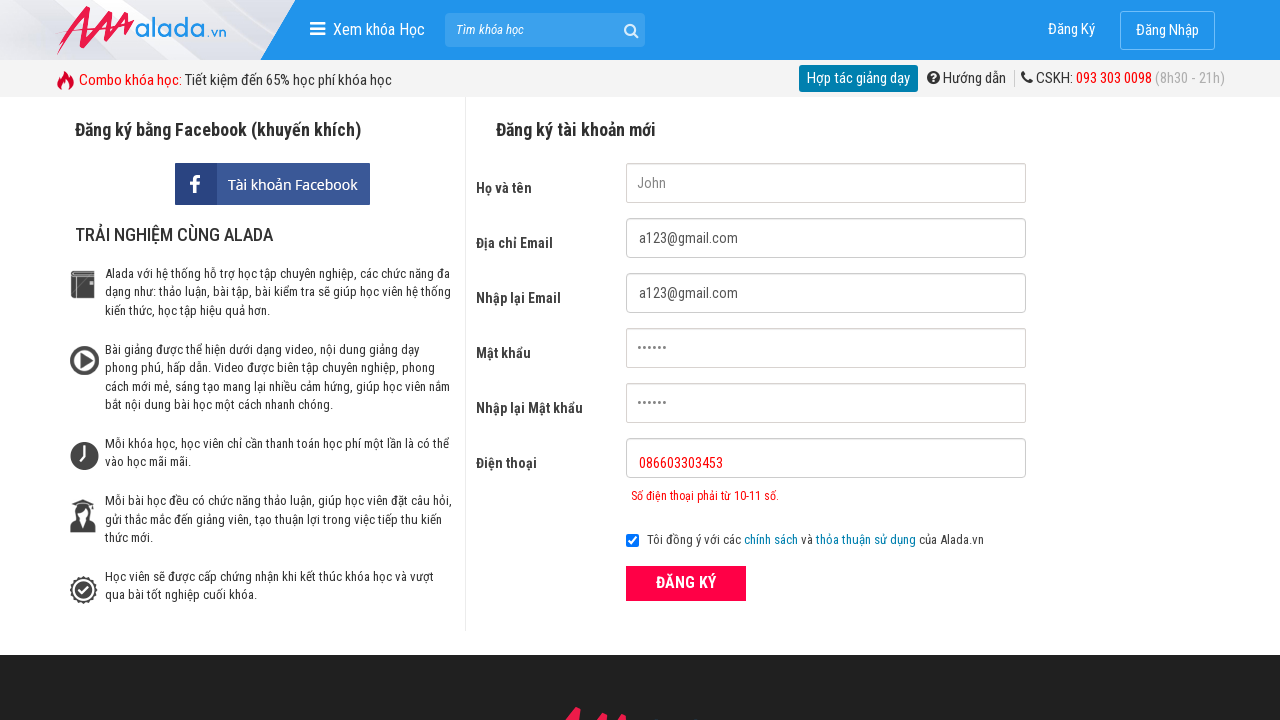